Tests file upload functionality by uploading multiple files and verifying they are displayed correctly

Starting URL: https://davidwalsh.name/demo/multiple-file-upload.php

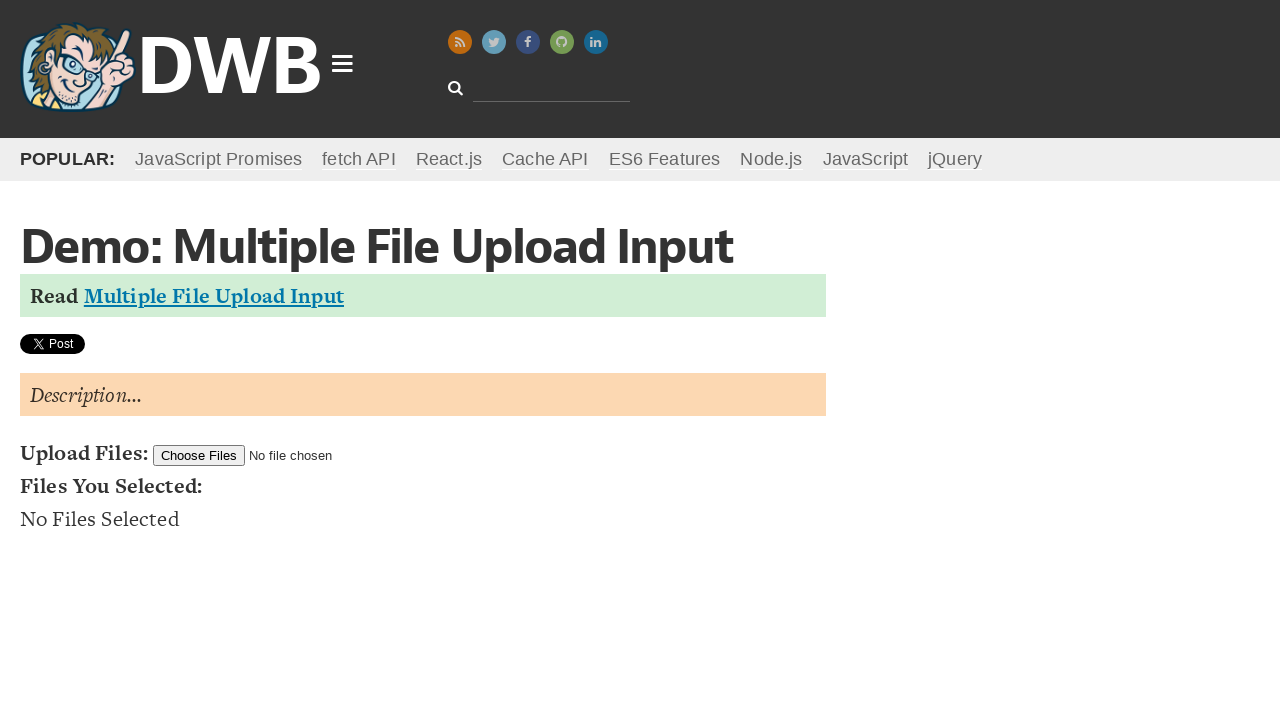

Set two temporary text files for upload
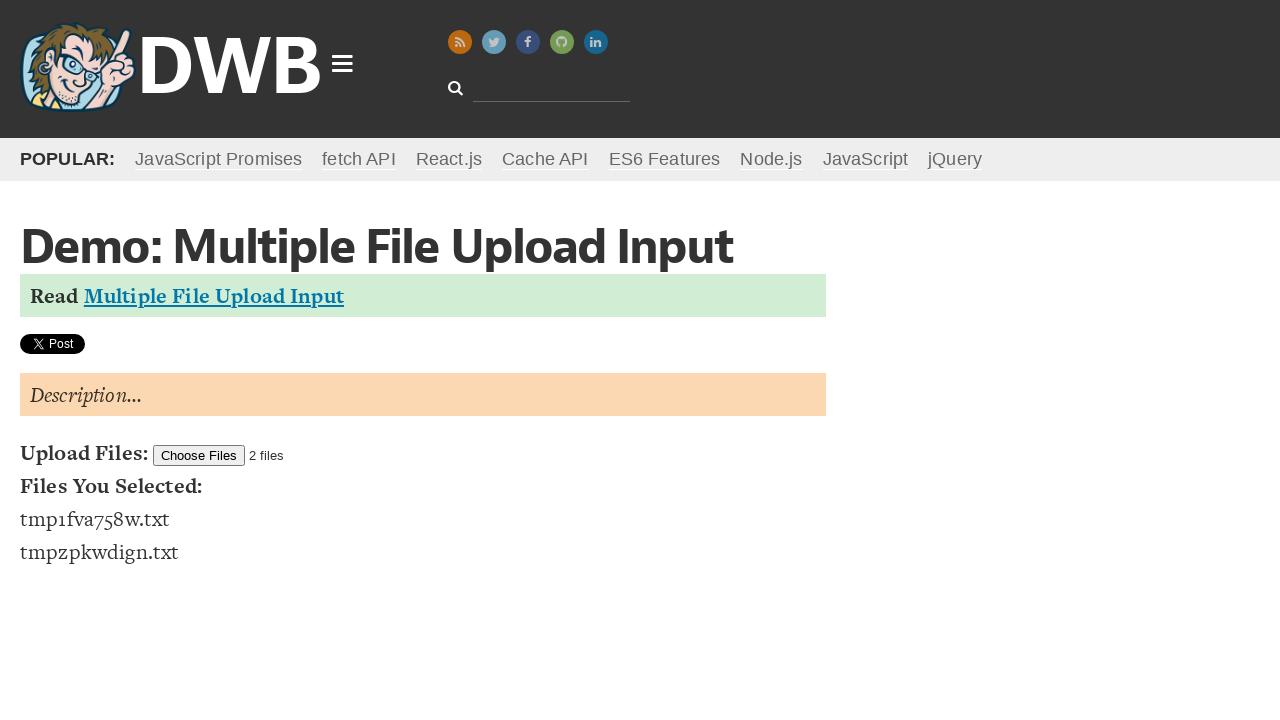

Waited for uploaded files to be displayed in file list
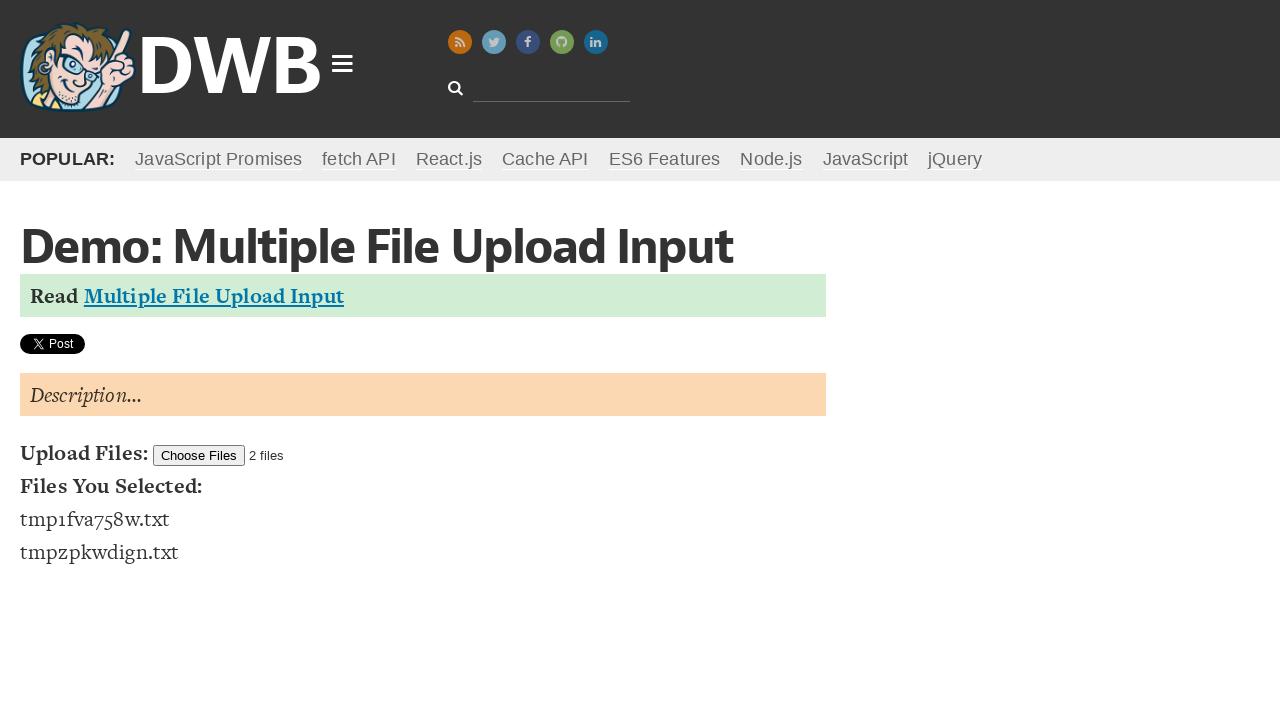

Counted 2 uploaded files in the list
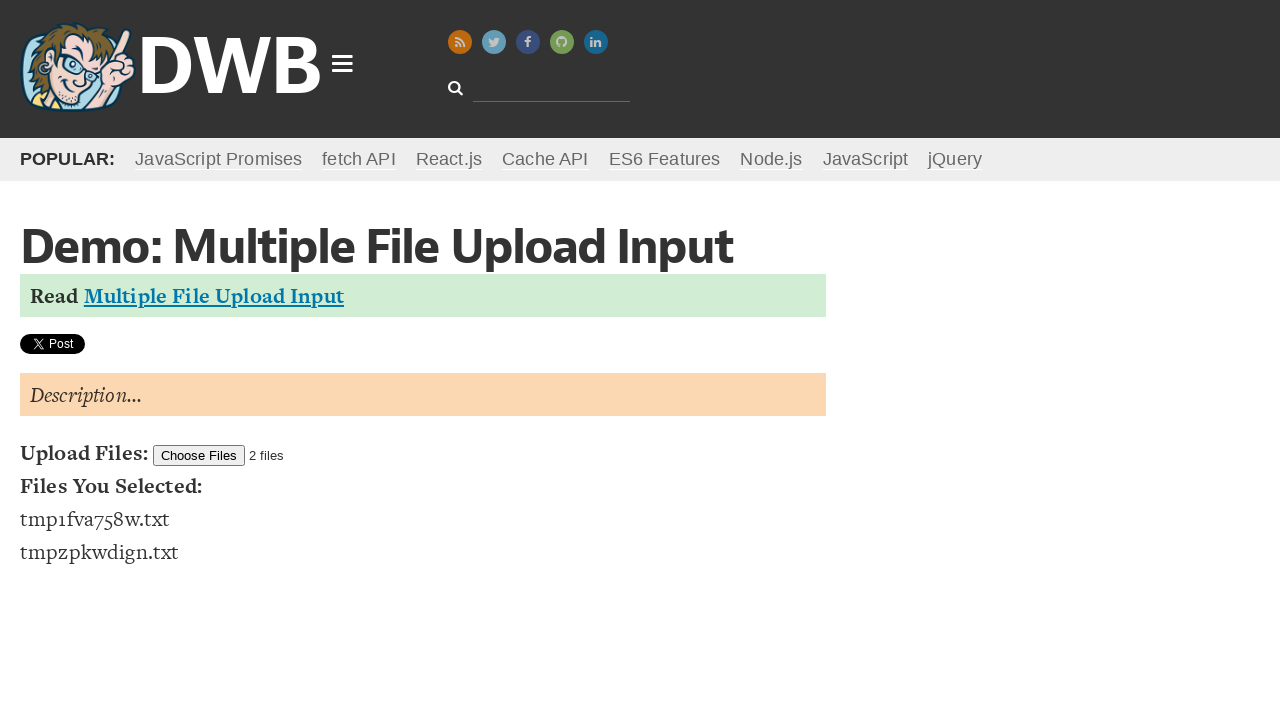

Verified that exactly 2 files were uploaded successfully
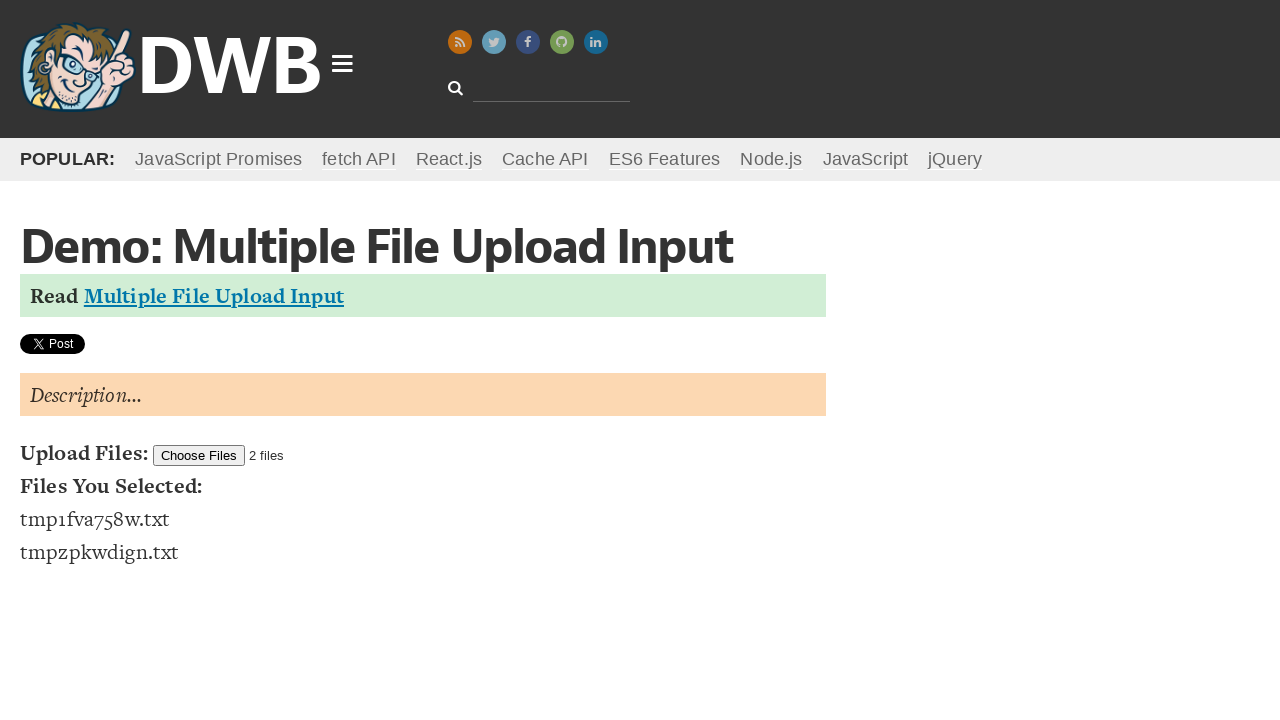

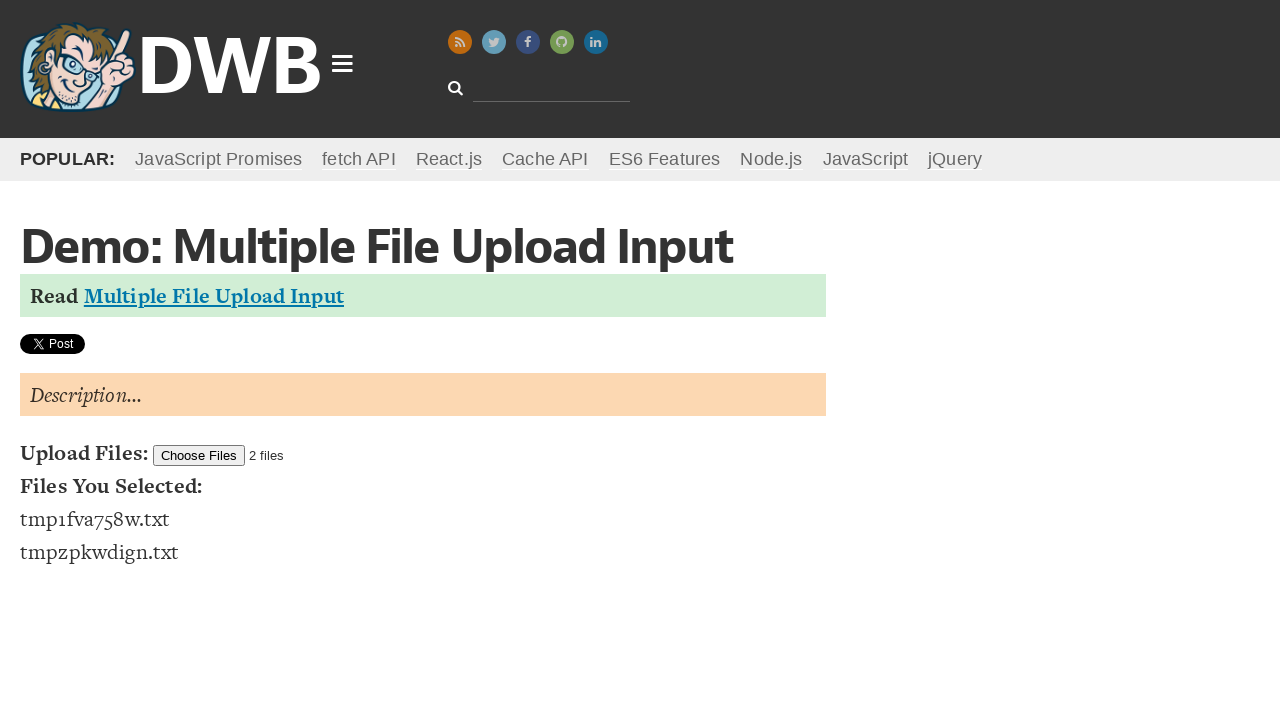